Tests iframe interaction and filter selection on GlobalSQA demo site by switching to an iframe and clicking on filter options

Starting URL: https://www.globalsqa.com/demo-site/frames-and-windows/#iFrame

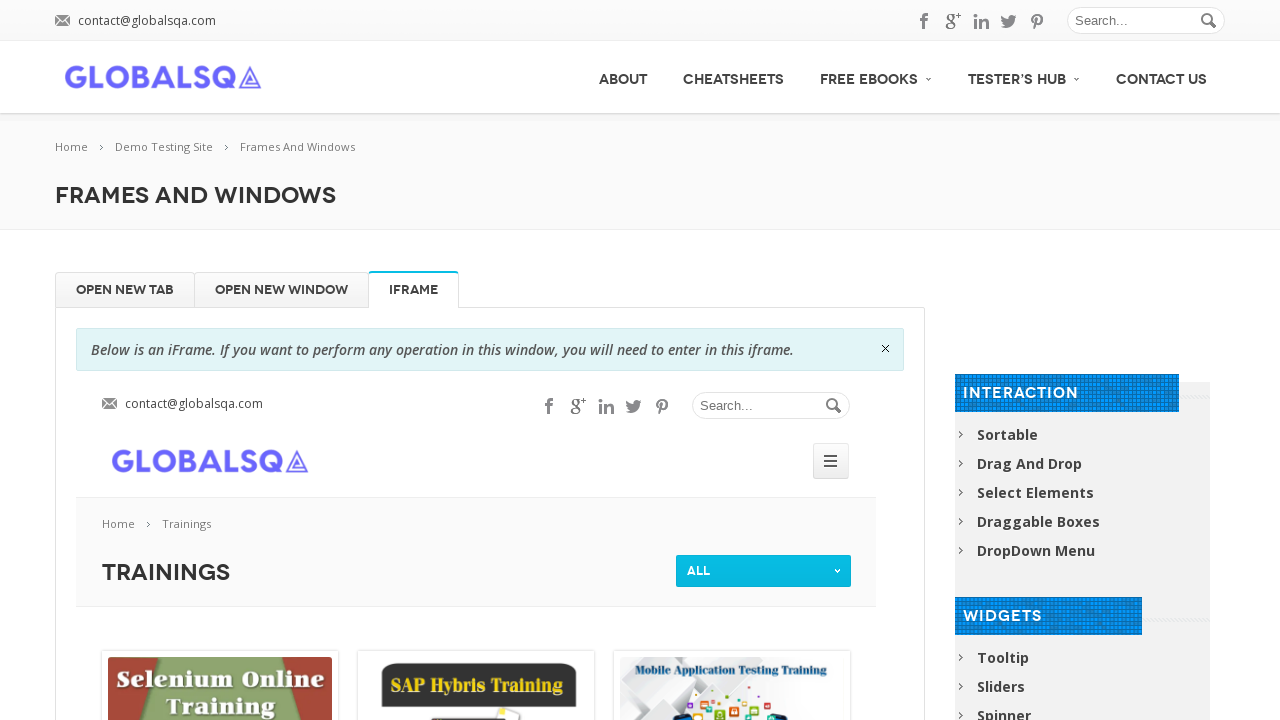

Waited for and located the iframe element
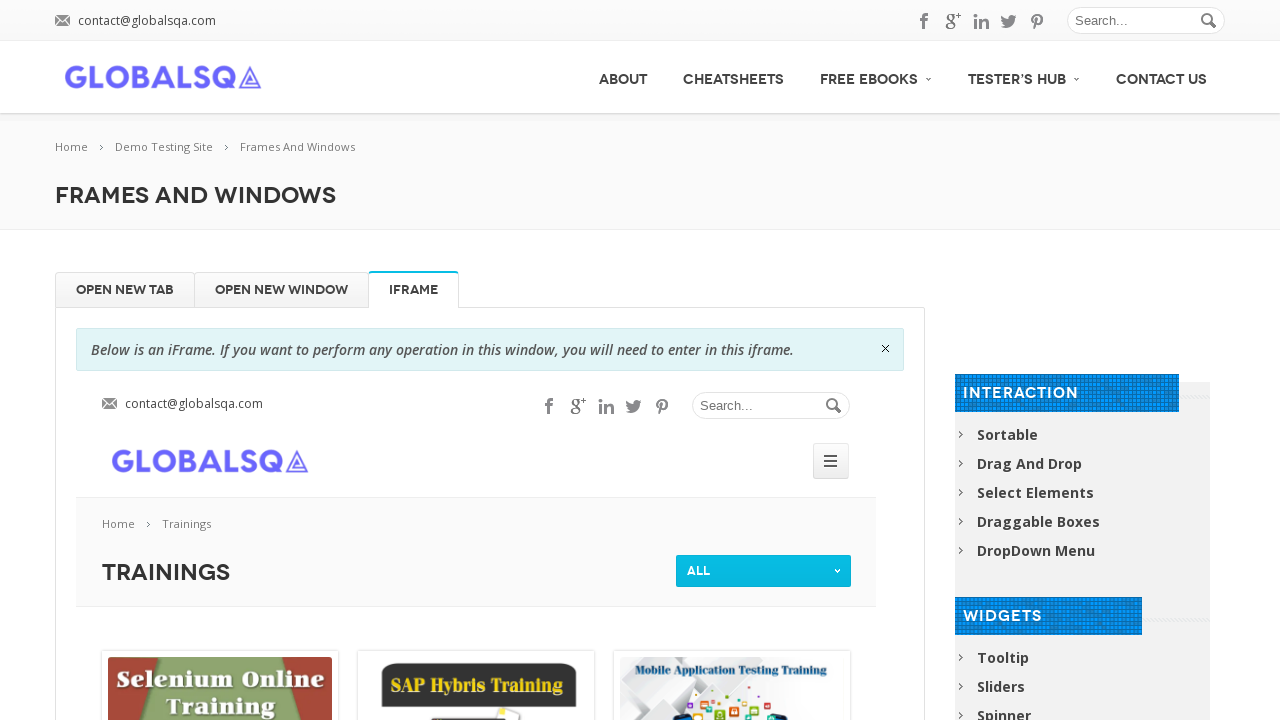

Switched to the iframe context
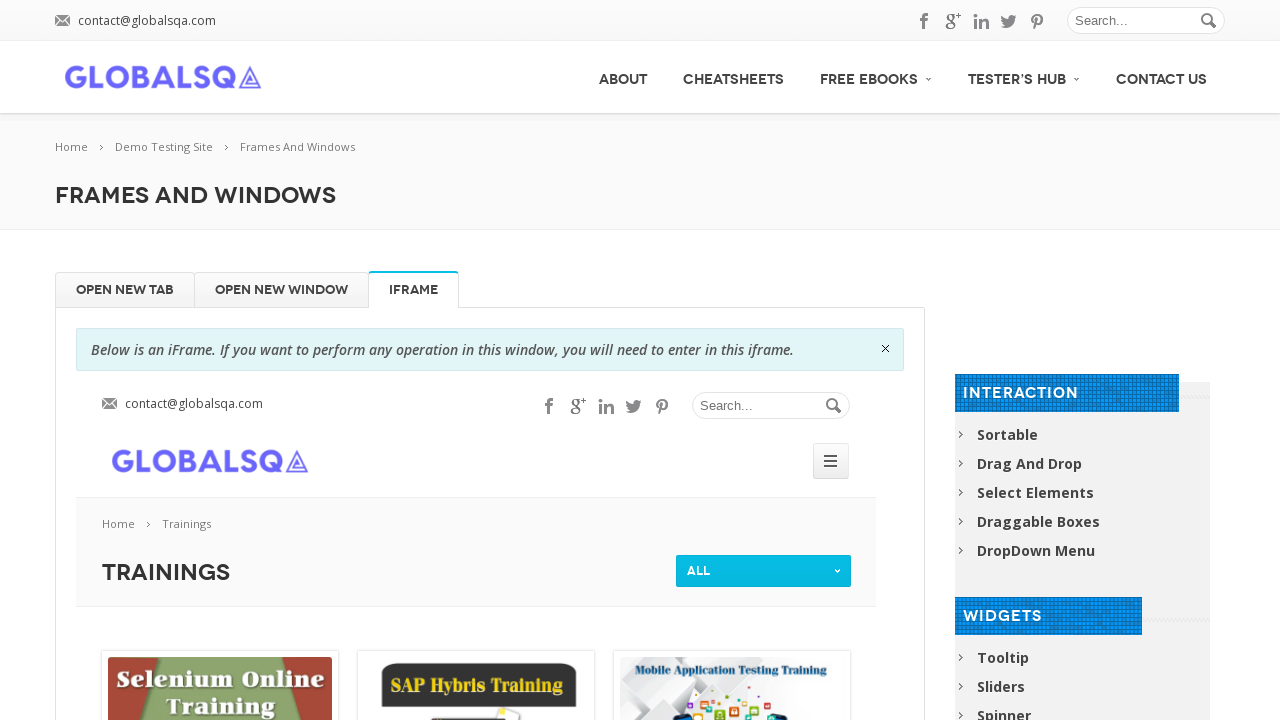

Hovered over the current filter element at (764, 571) on xpath=//*[@id="post-2632"]/div[2]/div[1]/div/div[3]/p/iframe >> internal:control
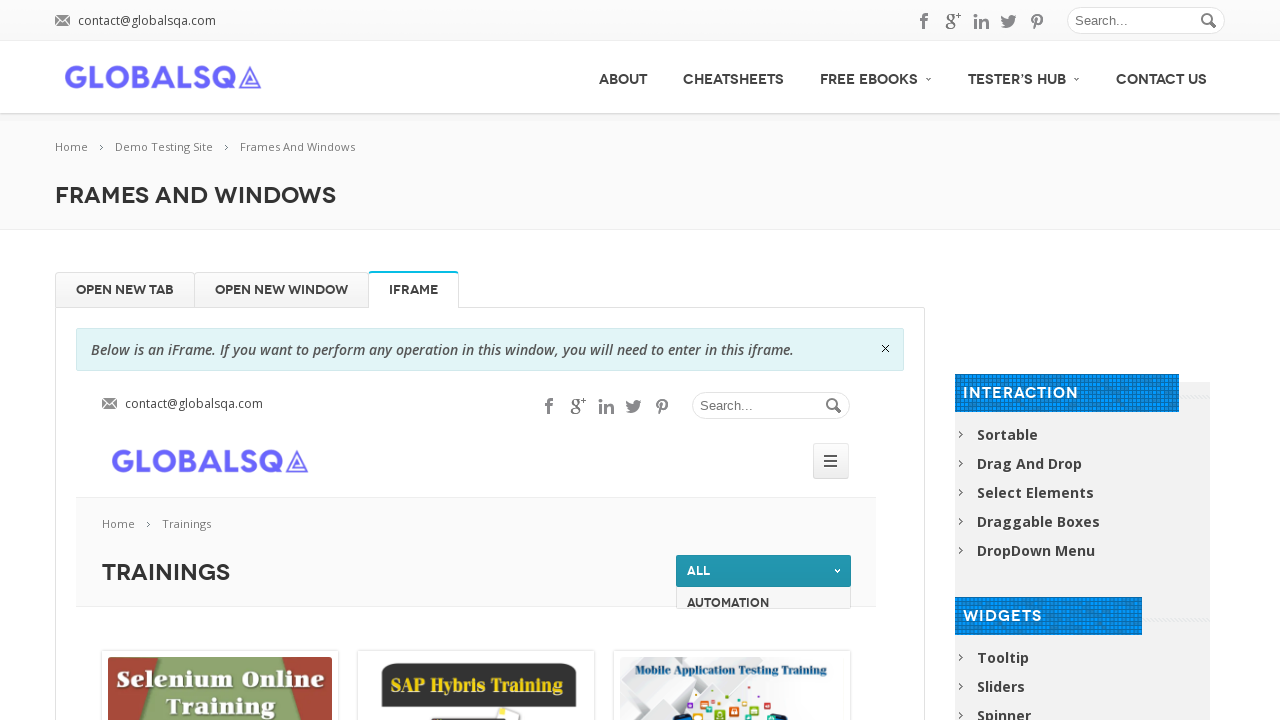

Hovered over the third filter option at (764, 646) on xpath=//*[@id="post-2632"]/div[2]/div[1]/div/div[3]/p/iframe >> internal:control
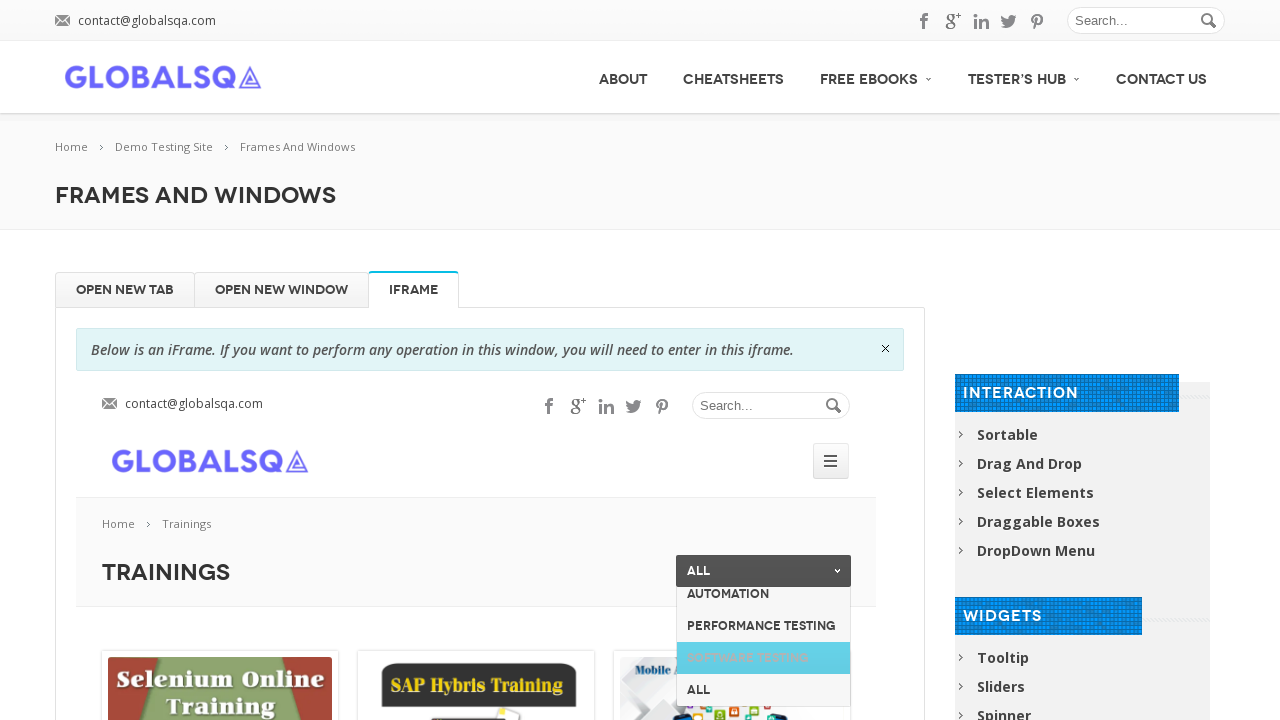

Clicked on the third filter option to apply the filter at (764, 667) on xpath=//*[@id="post-2632"]/div[2]/div[1]/div/div[3]/p/iframe >> internal:control
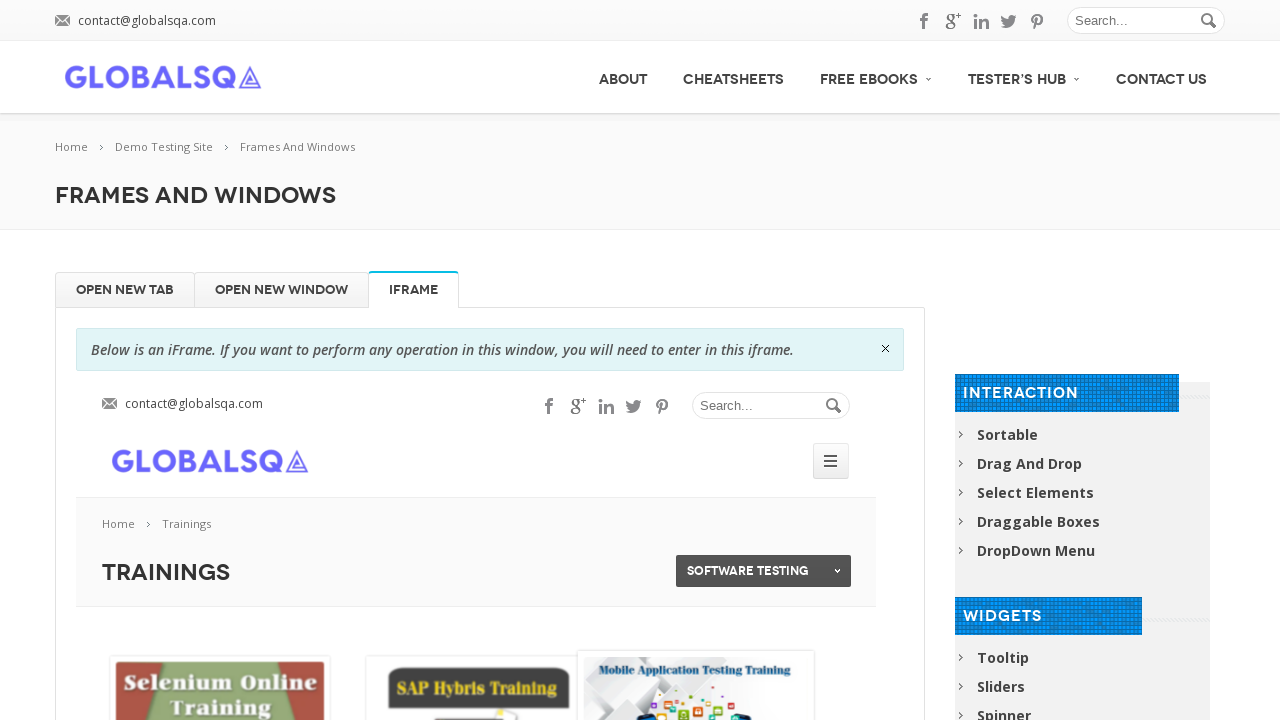

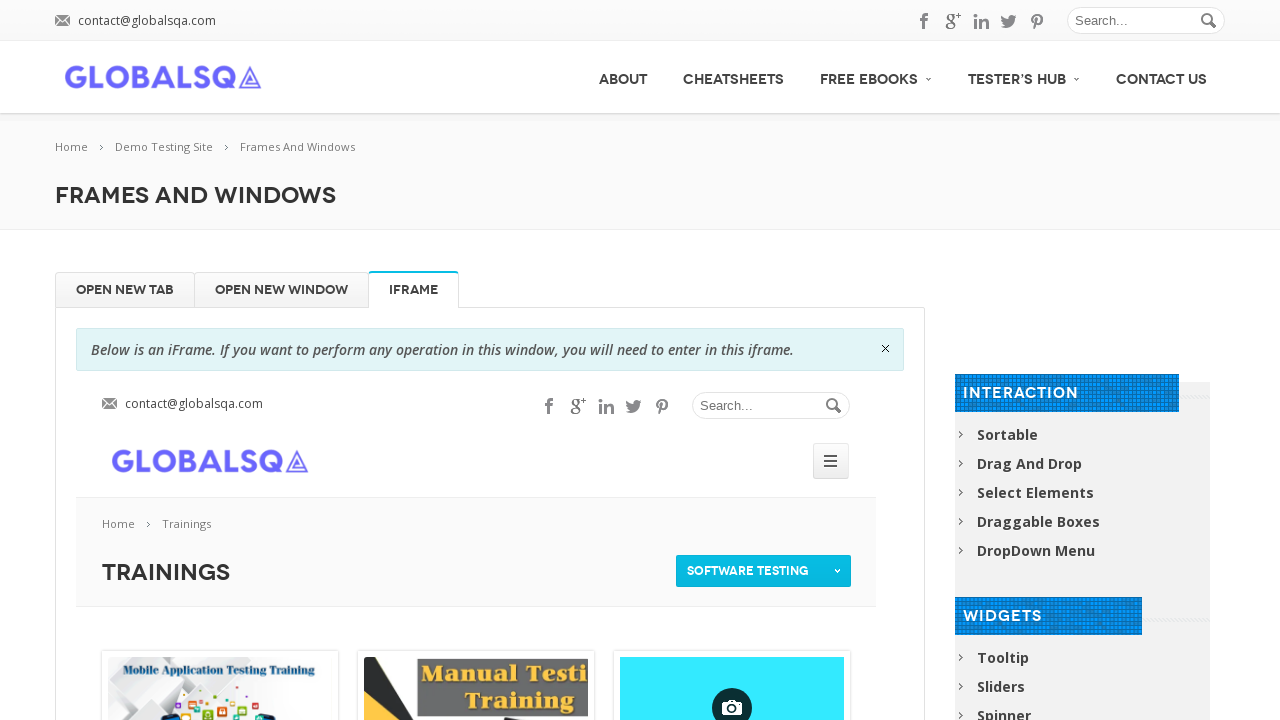